Fills out a complete practice registration form including personal details, date of birth, subjects, hobbies, address, and state/city selection, then submits the form and verifies the modal confirmation appears.

Starting URL: https://demoqa.com/automation-practice-form

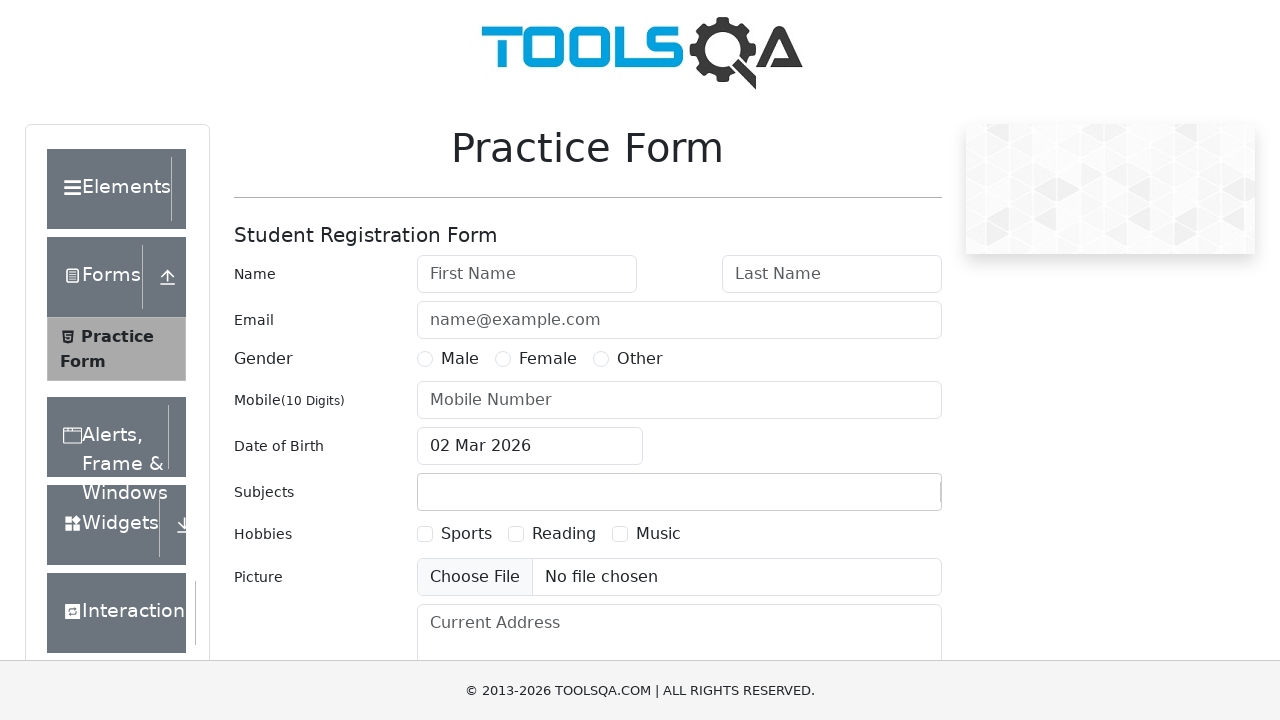

Filled first name field with 'Sergey' on #firstName
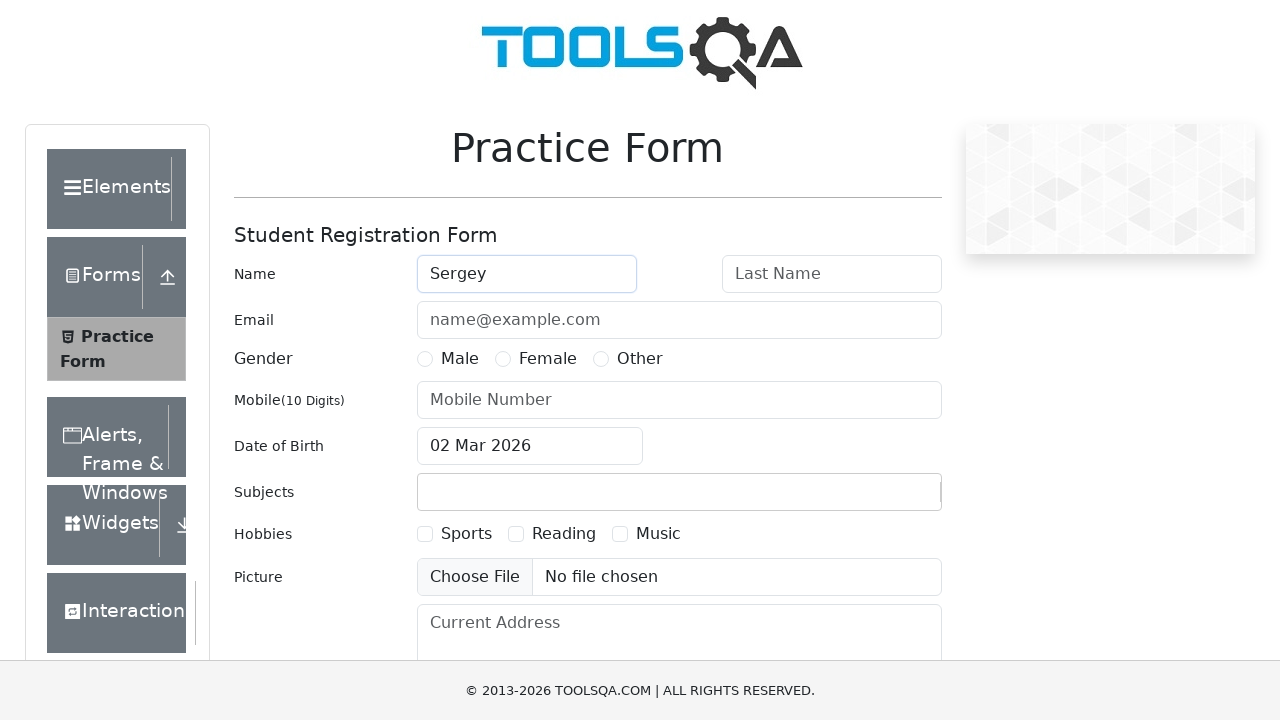

Filled last name field with 'Zapashchykov' on #lastName
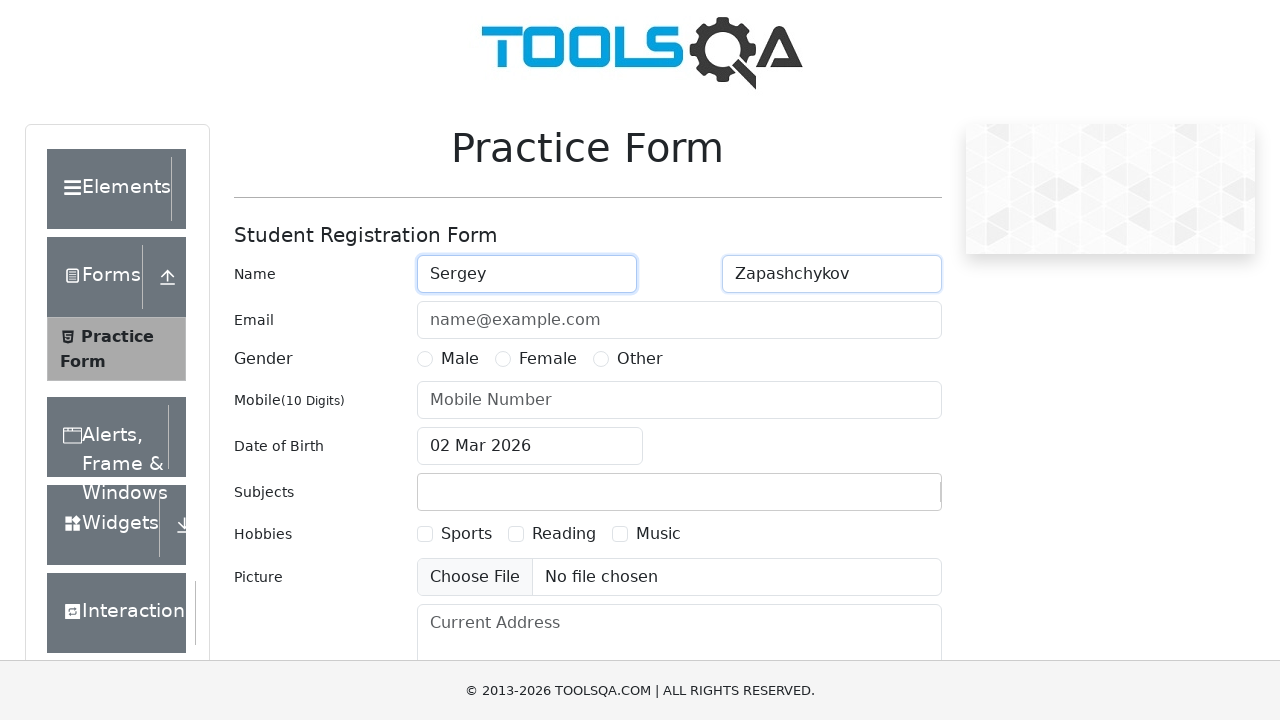

Filled email field with 'po4ta@po4ta.com' on #userEmail
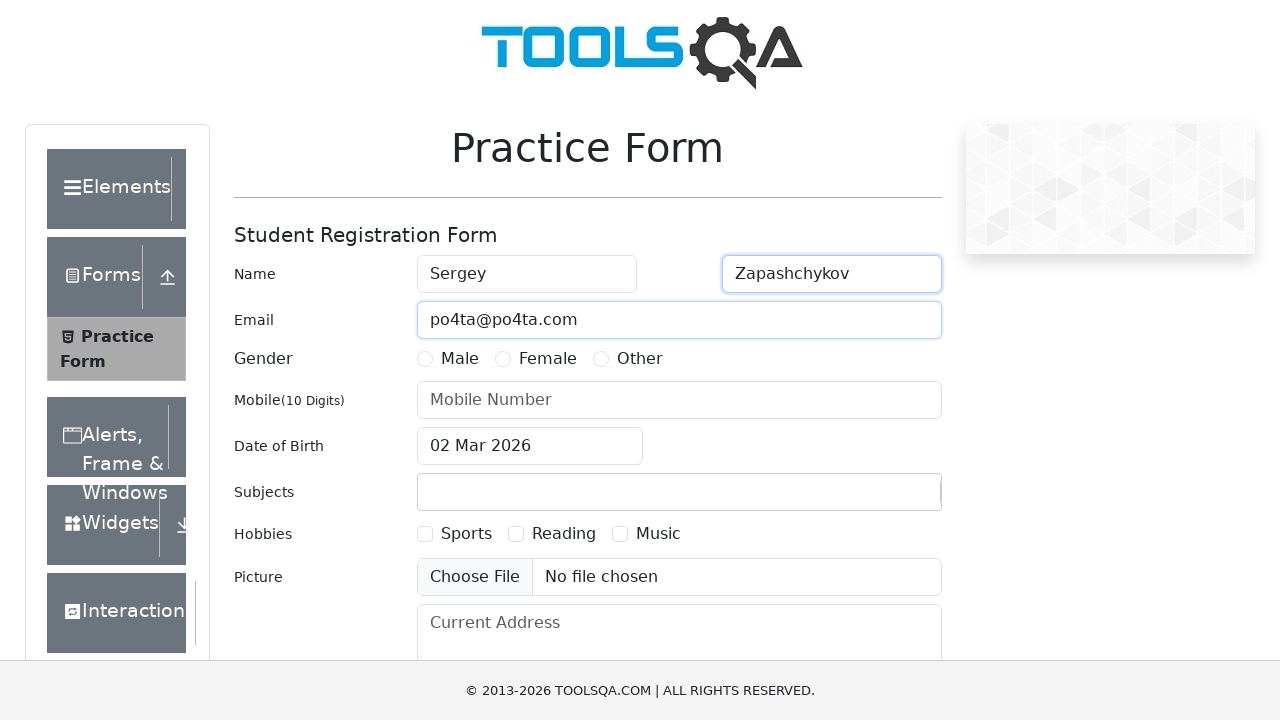

Selected Male gender option at (460, 359) on label[for='gender-radio-1']
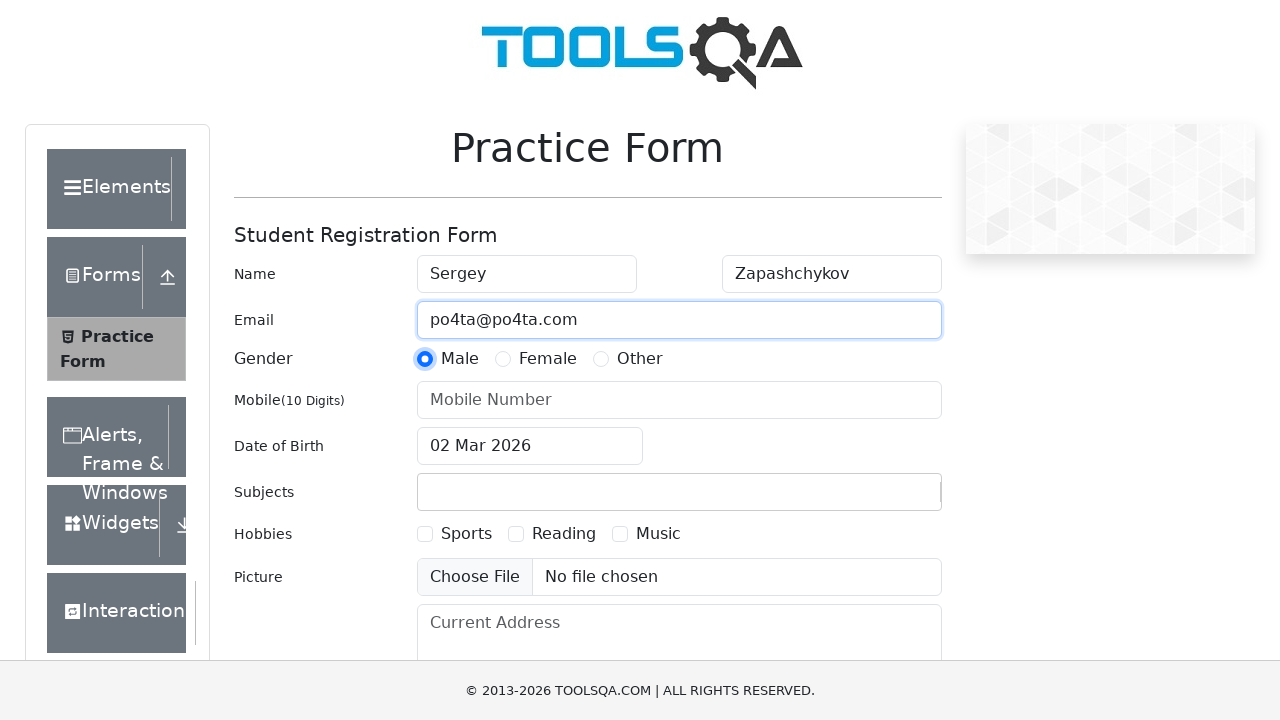

Filled mobile number field with '0123456789' on #userNumber
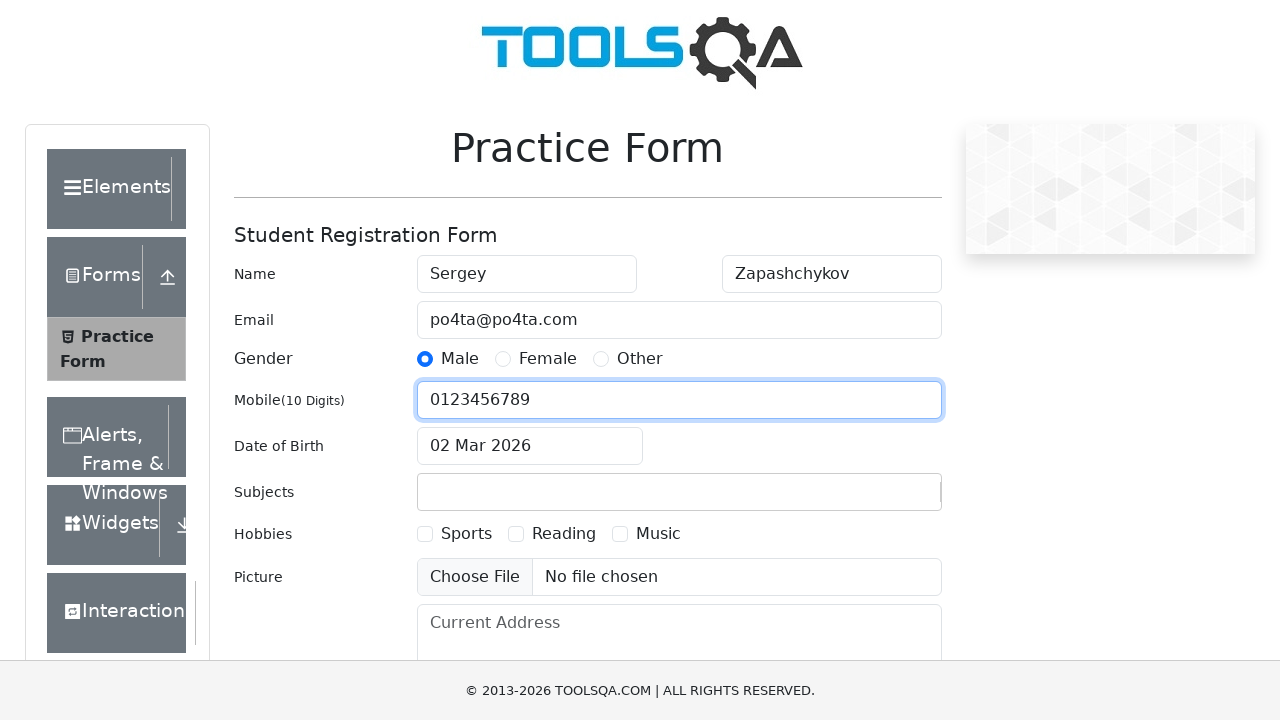

Opened date of birth picker at (530, 446) on #dateOfBirthInput
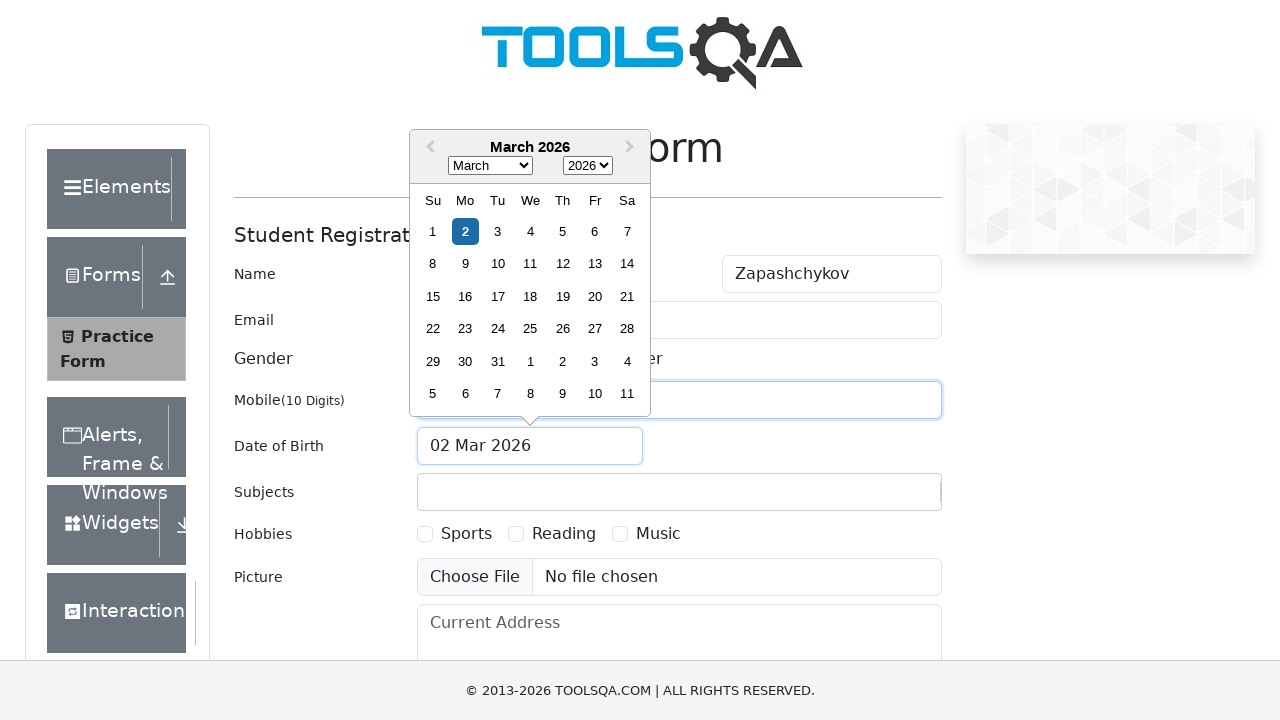

Selected March as month in date picker on .react-datepicker__month-select
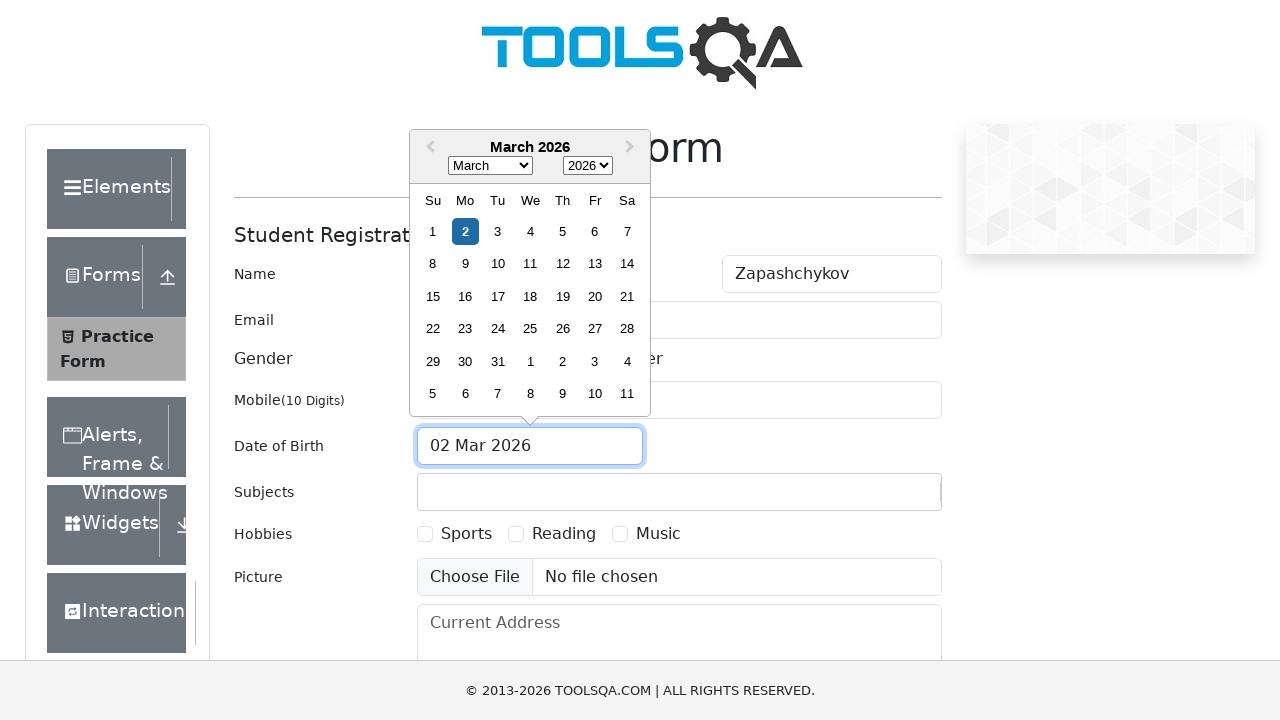

Selected 1985 as year in date picker on .react-datepicker__year-select
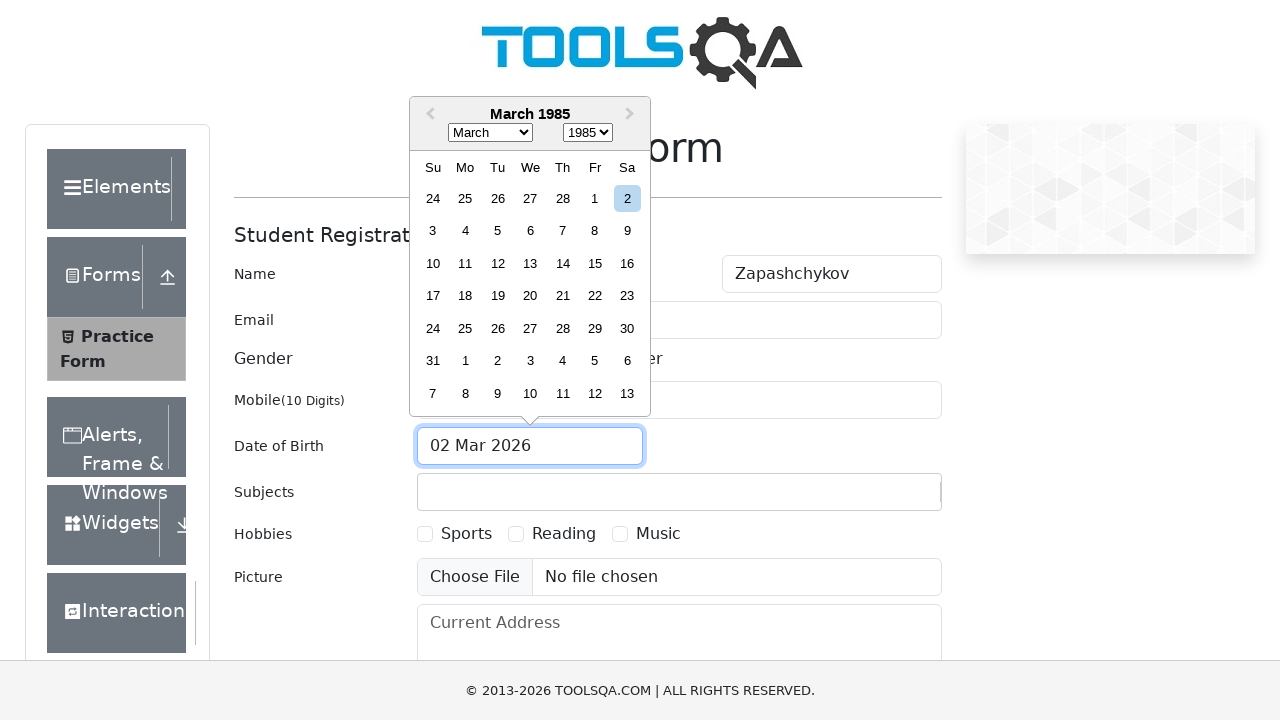

Selected 21st as day in date picker at (562, 296) on .react-datepicker__day.react-datepicker__day--021
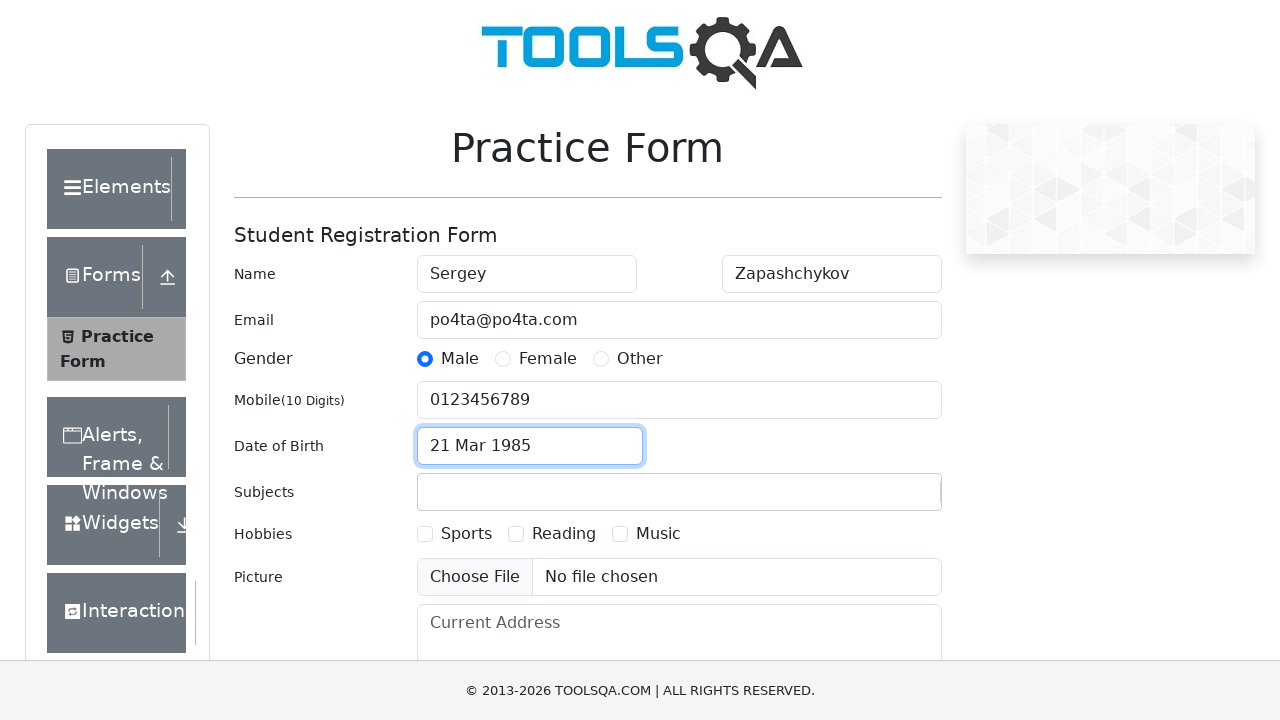

Filled subjects field with 'Computer Science' on #subjectsInput
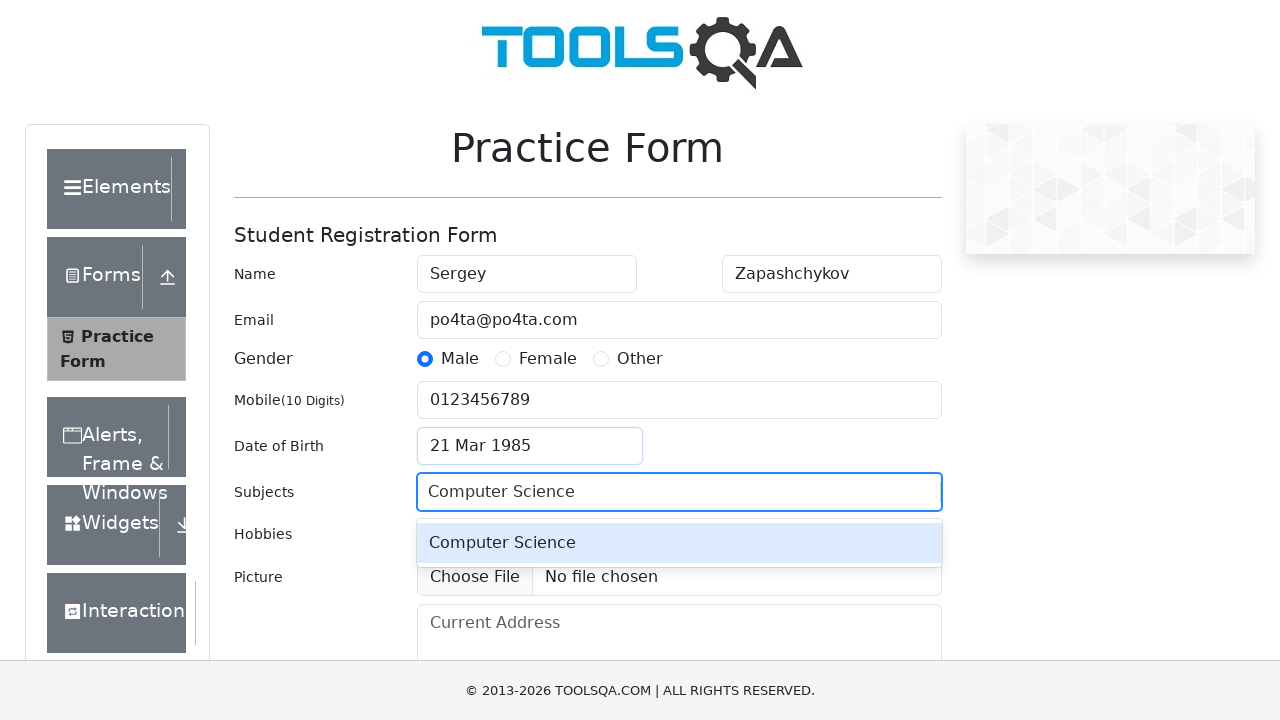

Pressed Enter to confirm subject selection on #subjectsInput
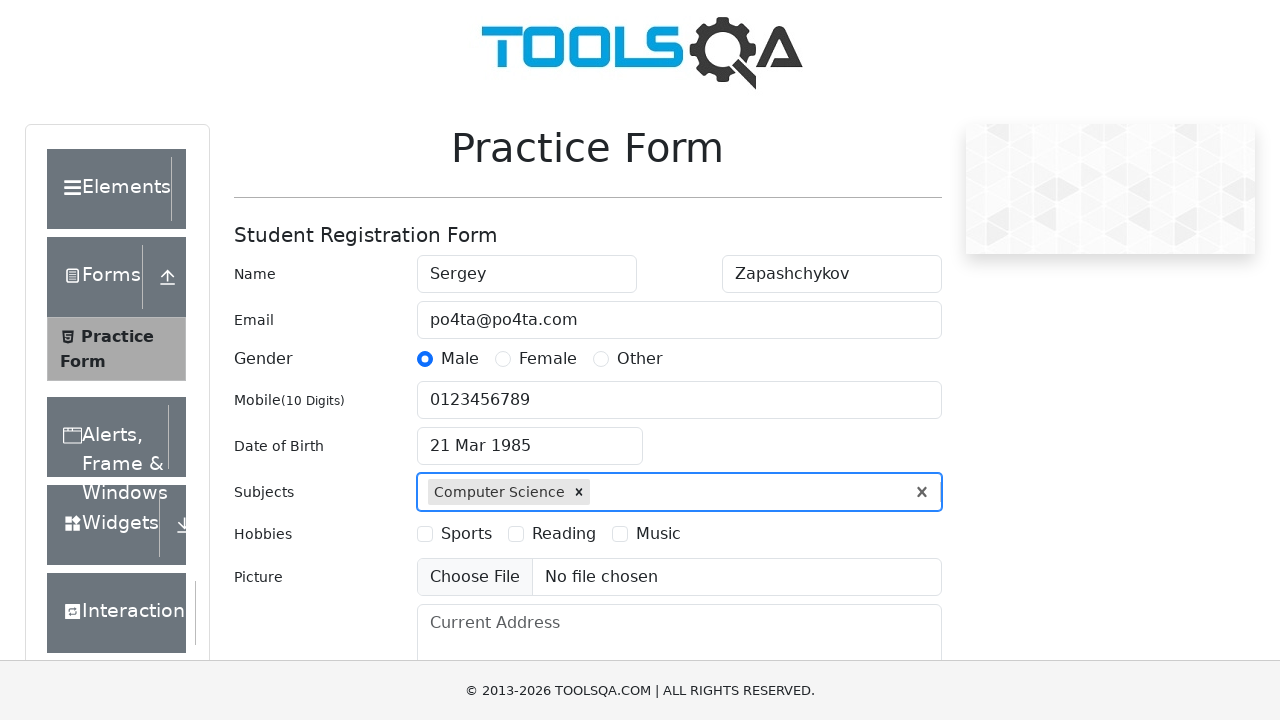

Selected Reading hobby at (564, 534) on label[for='hobbies-checkbox-2']
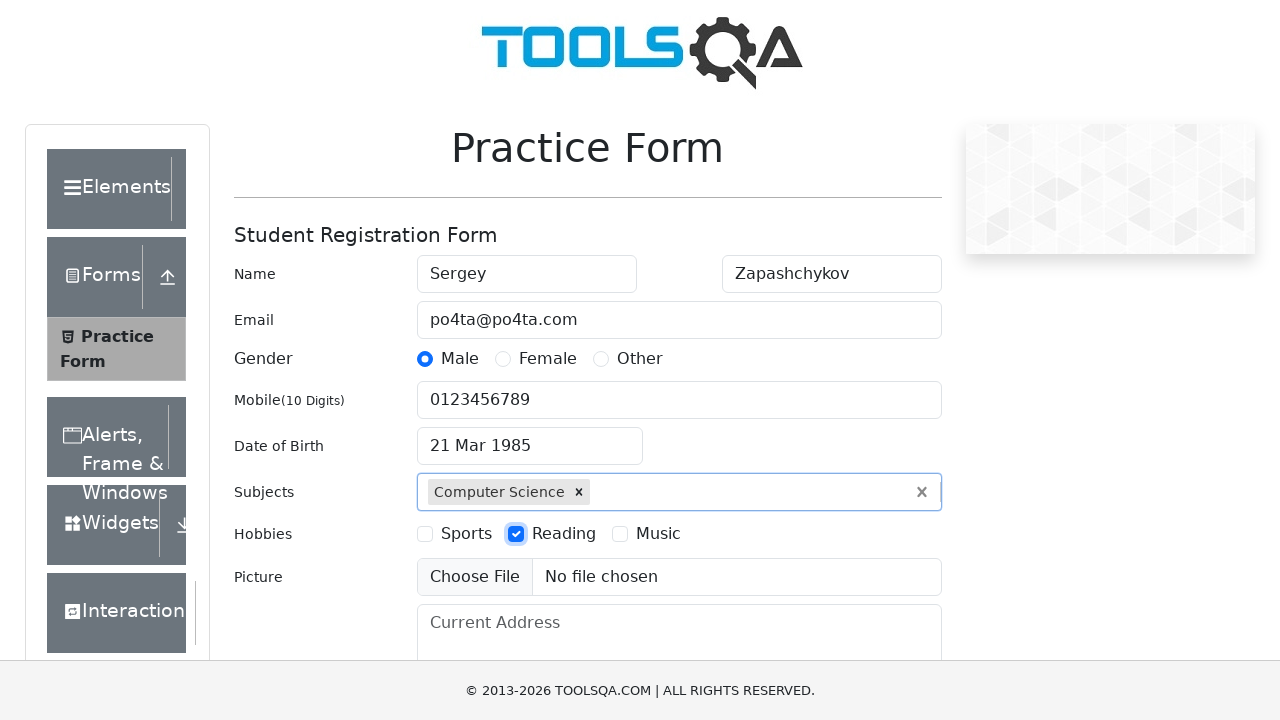

Selected Music hobby at (658, 534) on label[for='hobbies-checkbox-3']
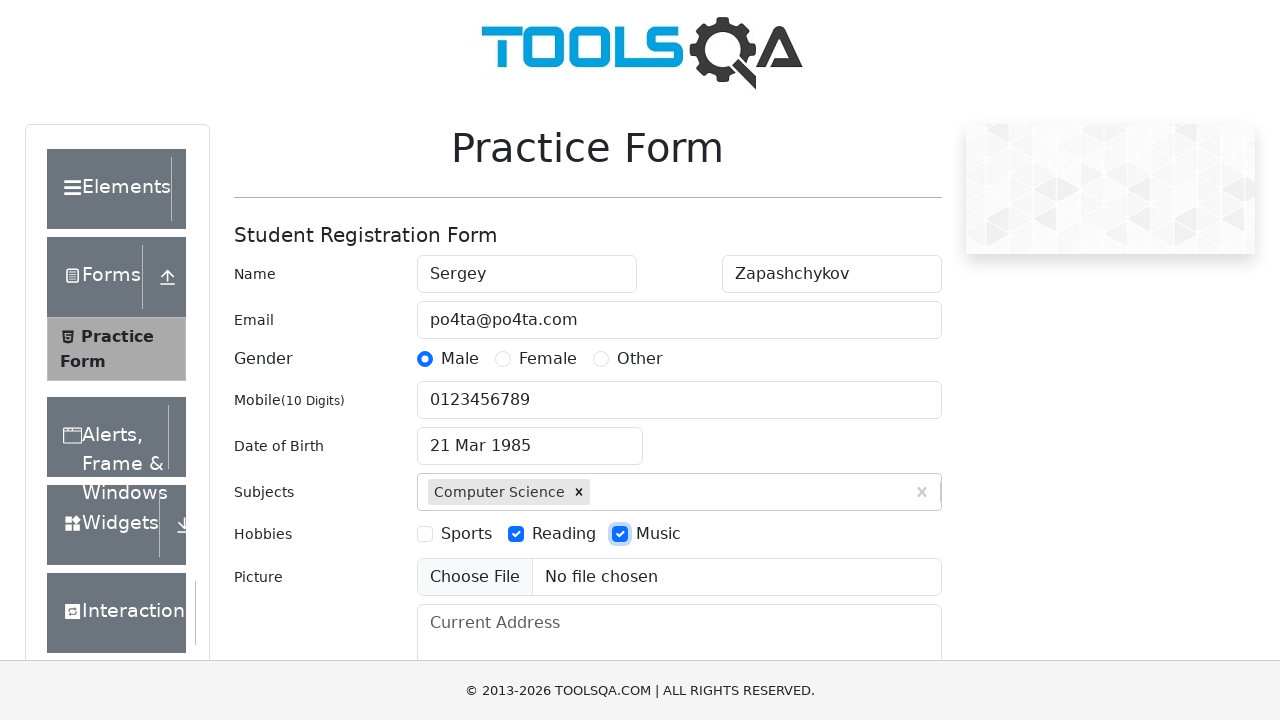

Filled current address field with 'Vitebsk' on textarea[placeholder='Current Address']
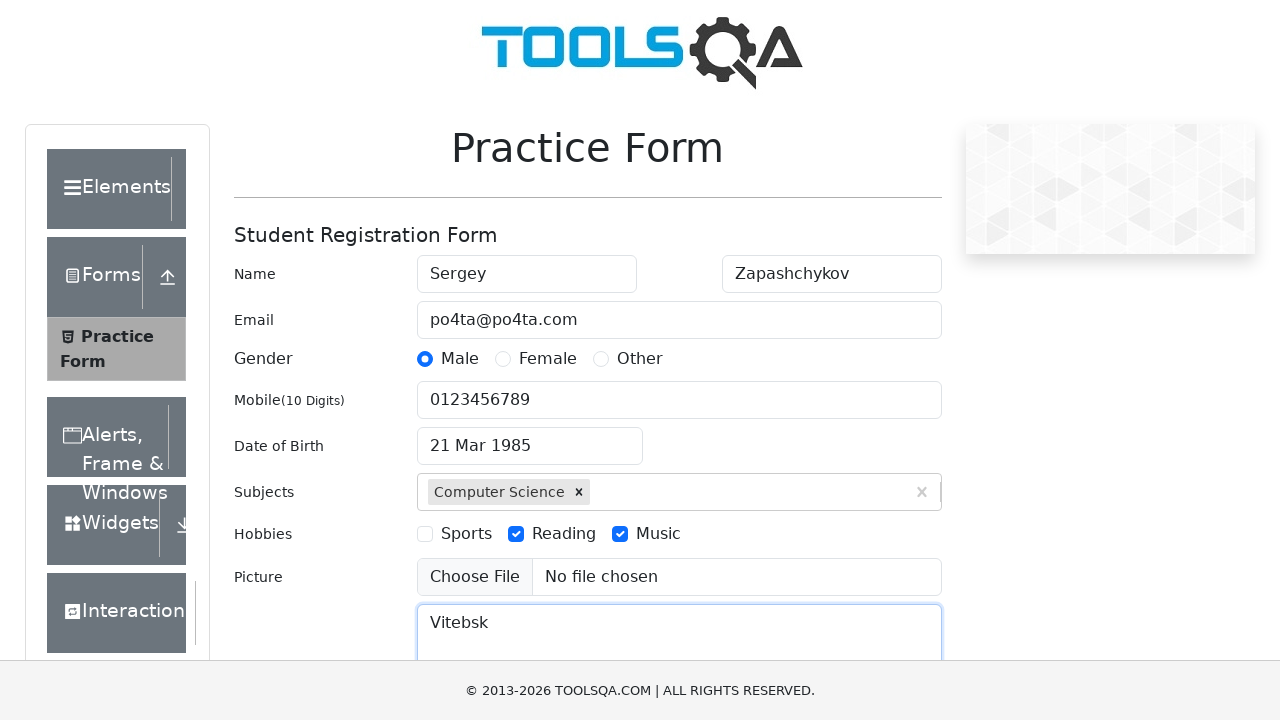

Filled state selection field with 'Haryana' on #react-select-3-input
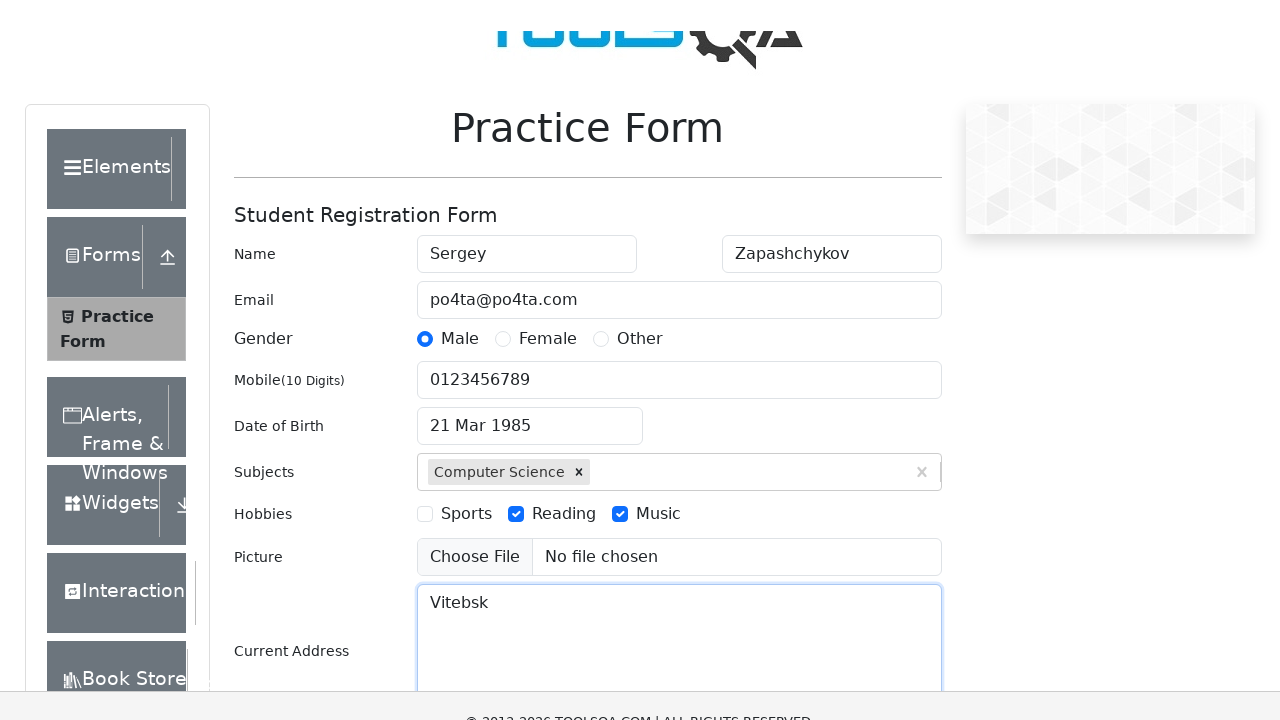

Pressed Enter to confirm state selection on #react-select-3-input
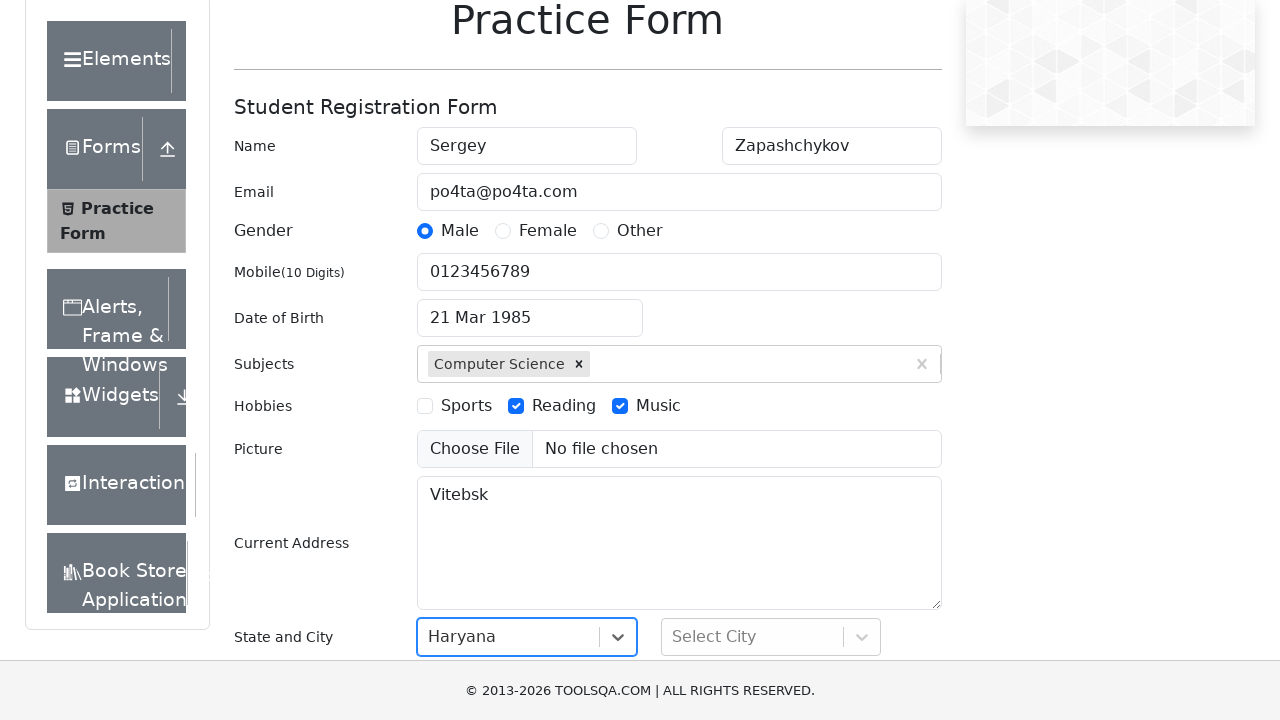

Filled city selection field with 'Panipat' on #react-select-4-input
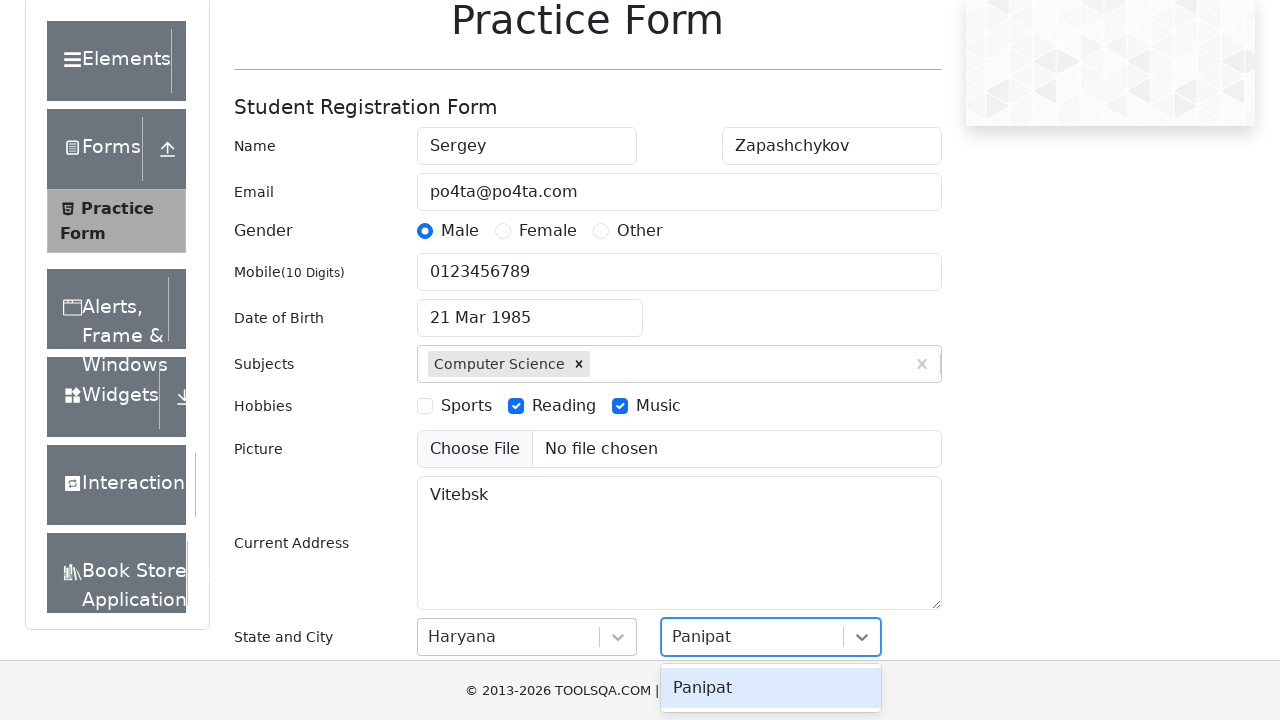

Pressed Enter to confirm city selection on #react-select-4-input
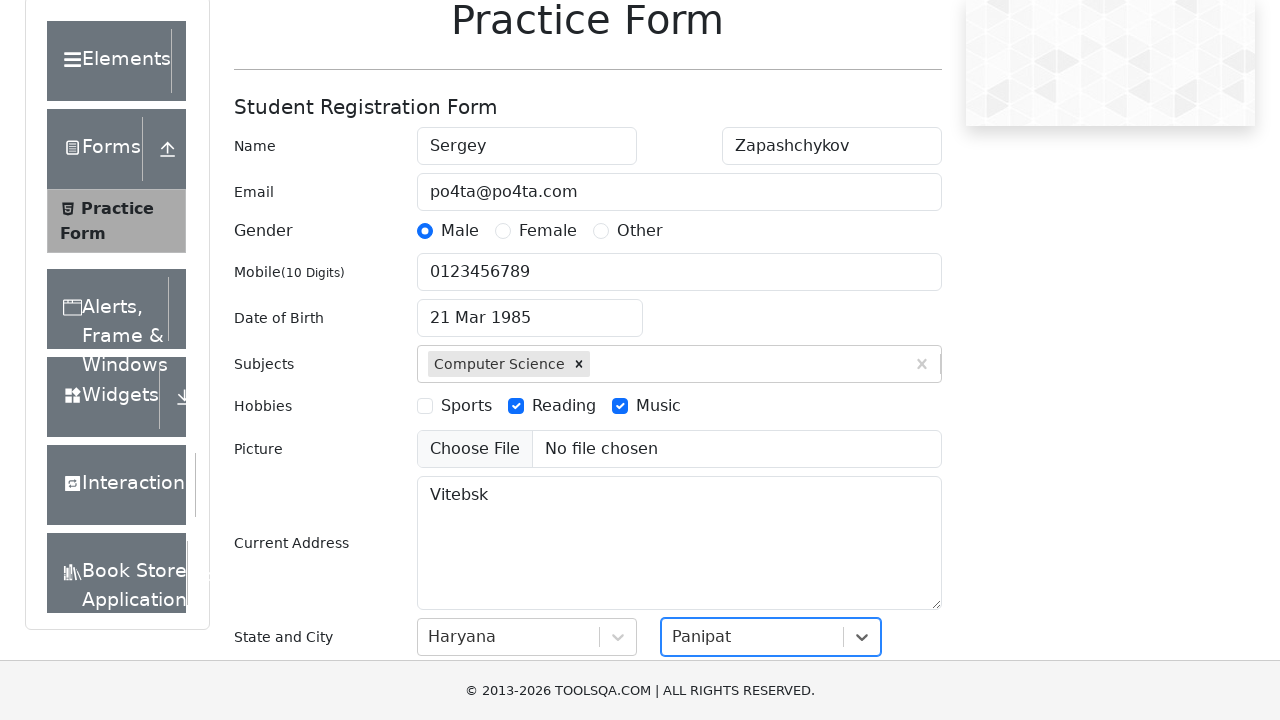

Clicked submit button to submit the registration form at (885, 499) on #submit
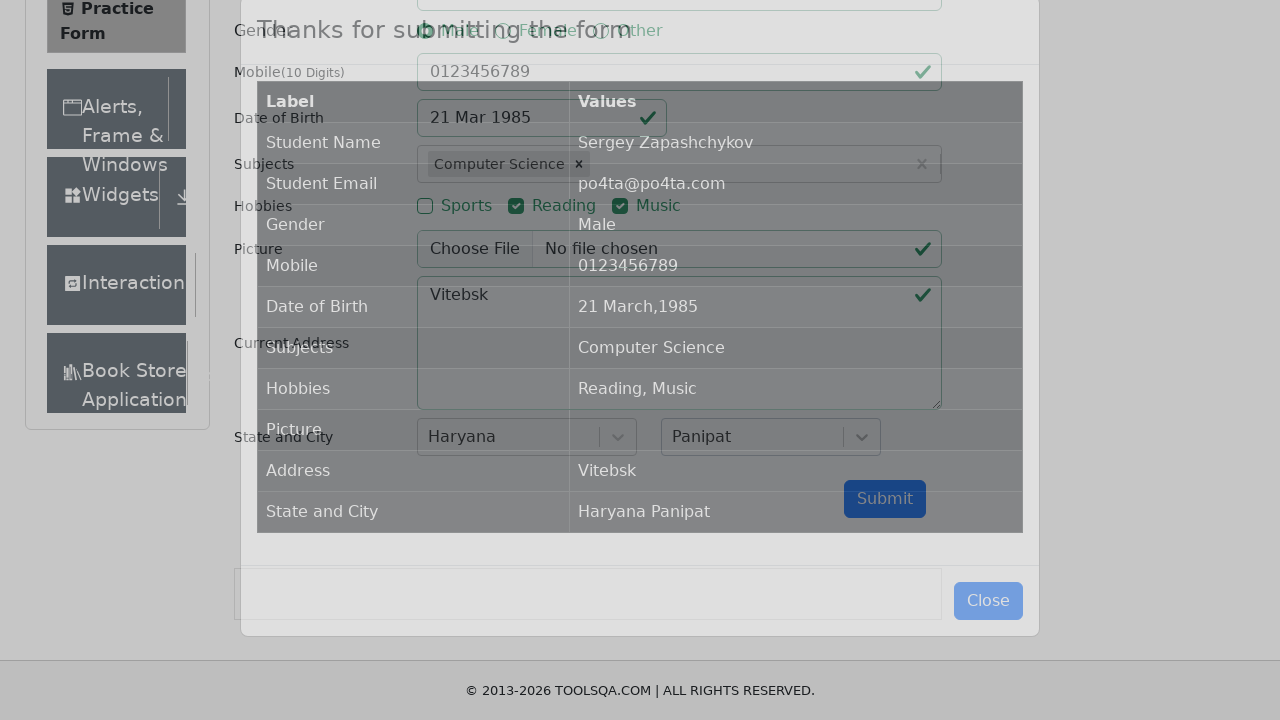

Modal confirmation appeared indicating form submission was successful
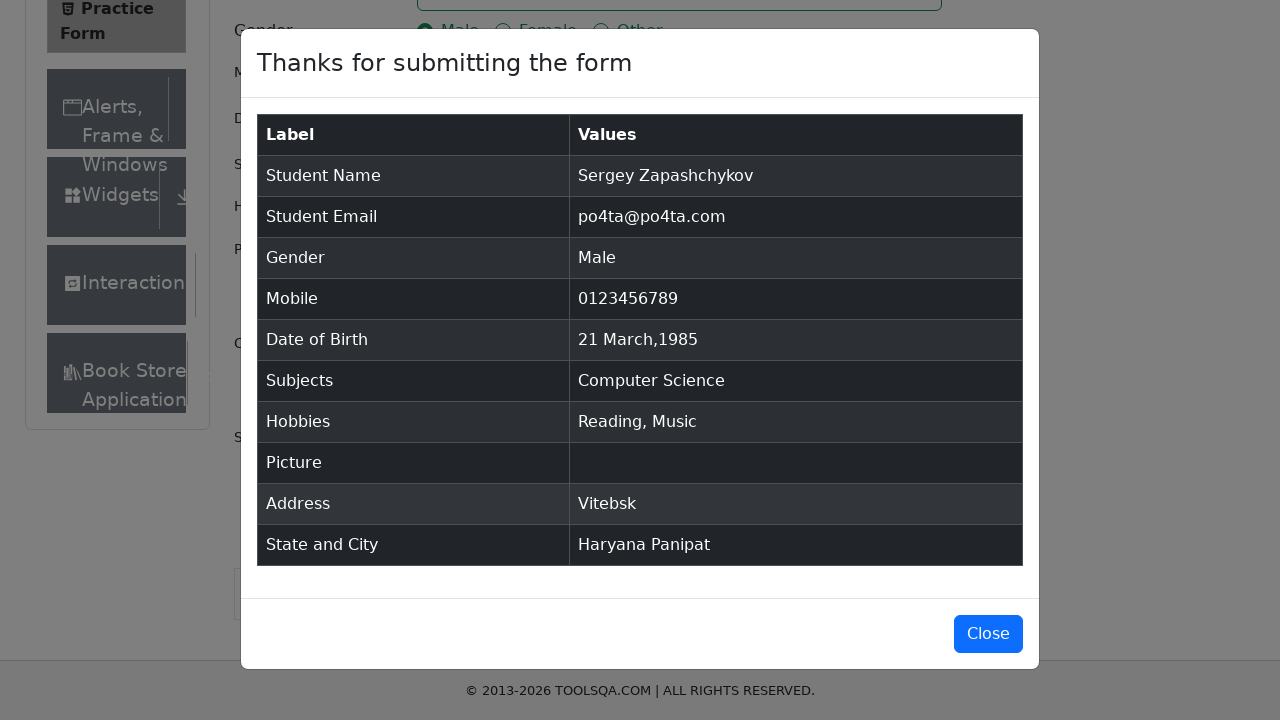

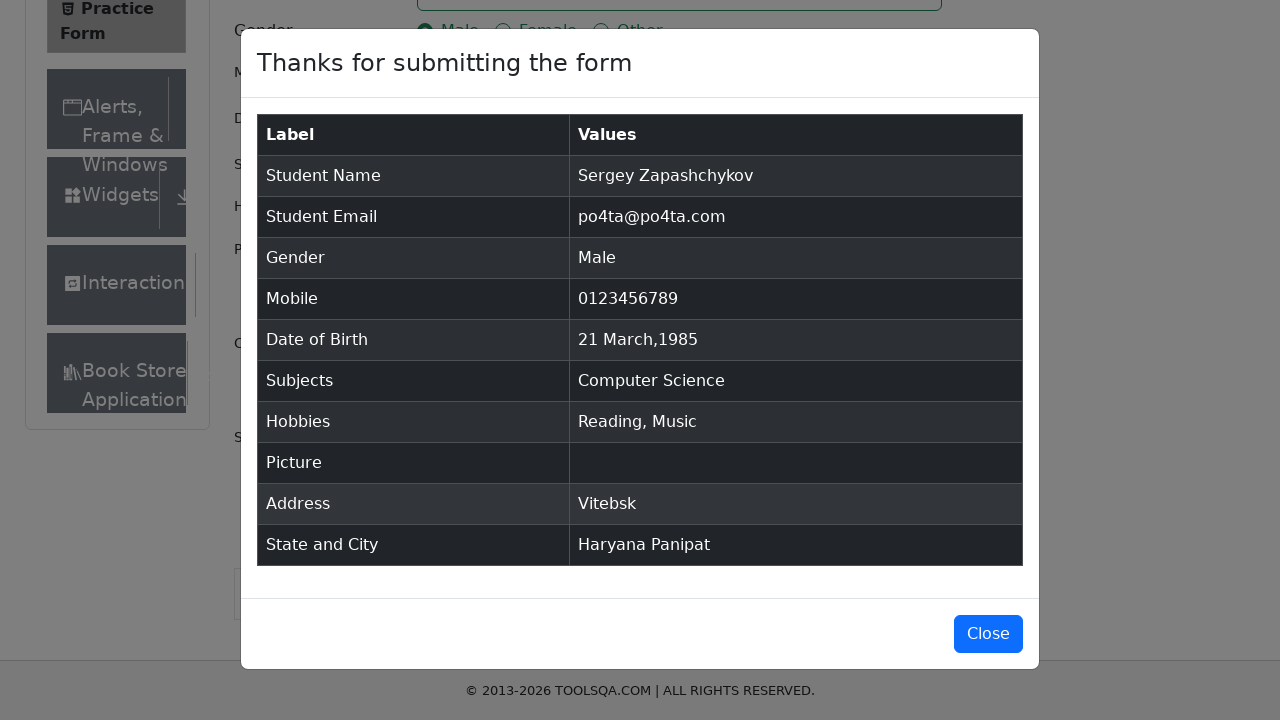